Tests JavaScript alert functionality by clicking on JavaScript Alerts link, triggering a confirm dialog, accepting it, and verifying the result message

Starting URL: http://the-internet.herokuapp.com/

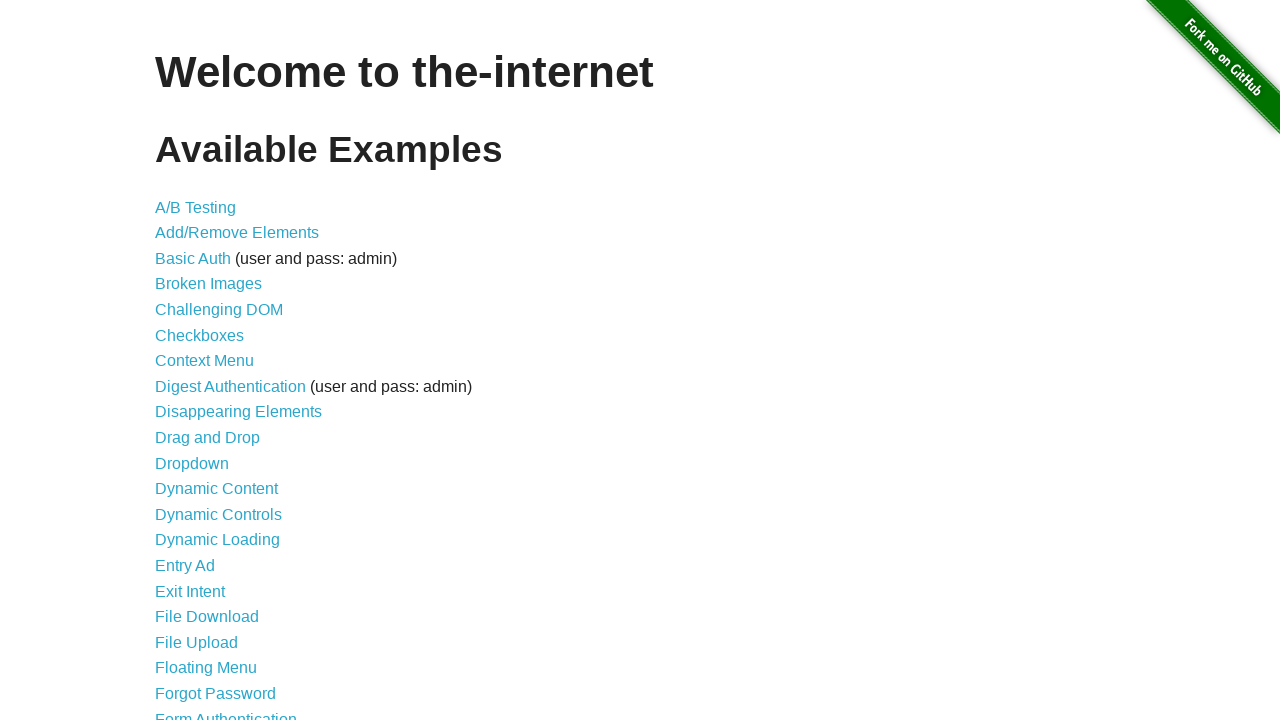

Navigated to the-internet.herokuapp.com home page
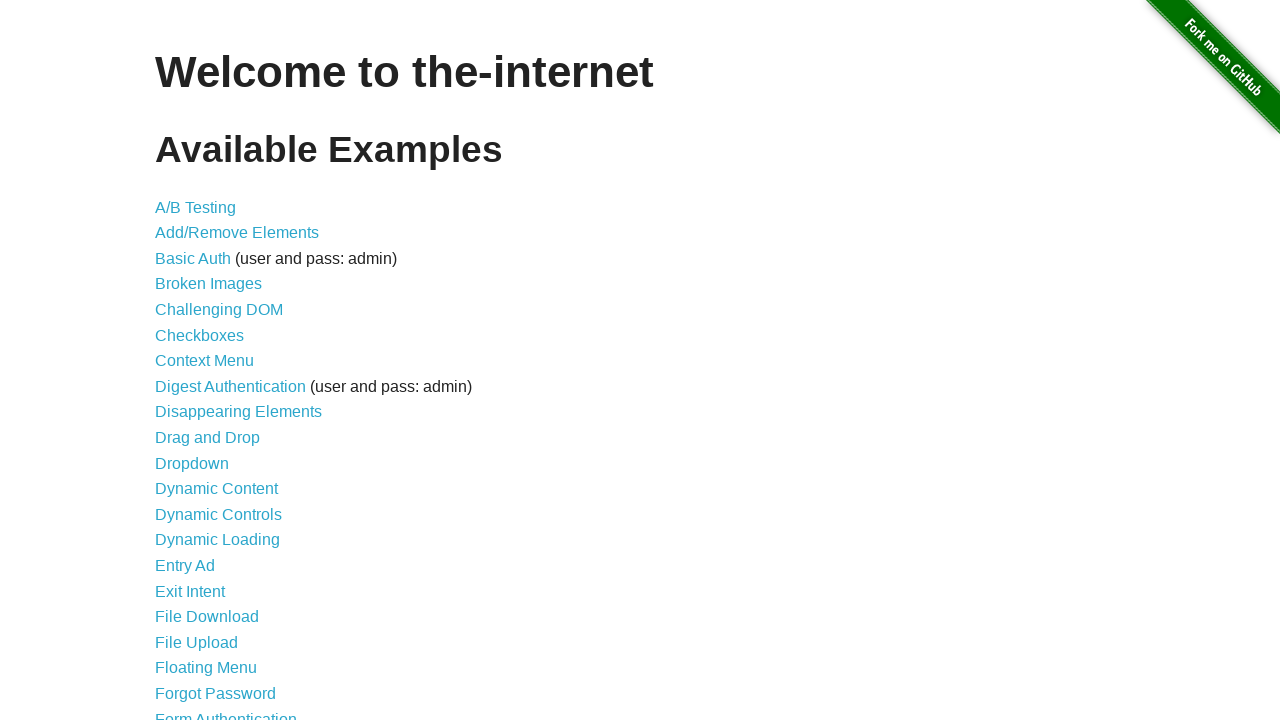

Clicked on JavaScript Alerts link at (214, 361) on text=JavaScript Alerts
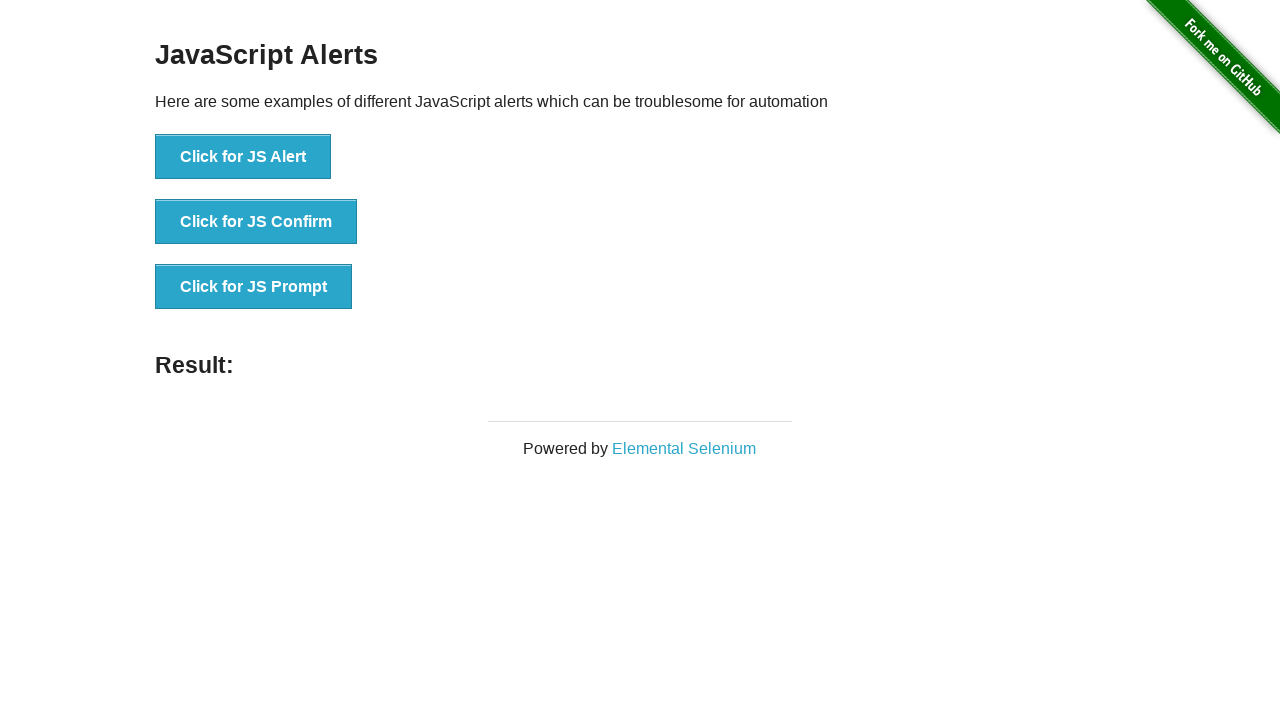

Clicked on JS Confirm button to trigger confirm dialog at (256, 222) on xpath=//*[@id='content']/div/ul/li[2]/button
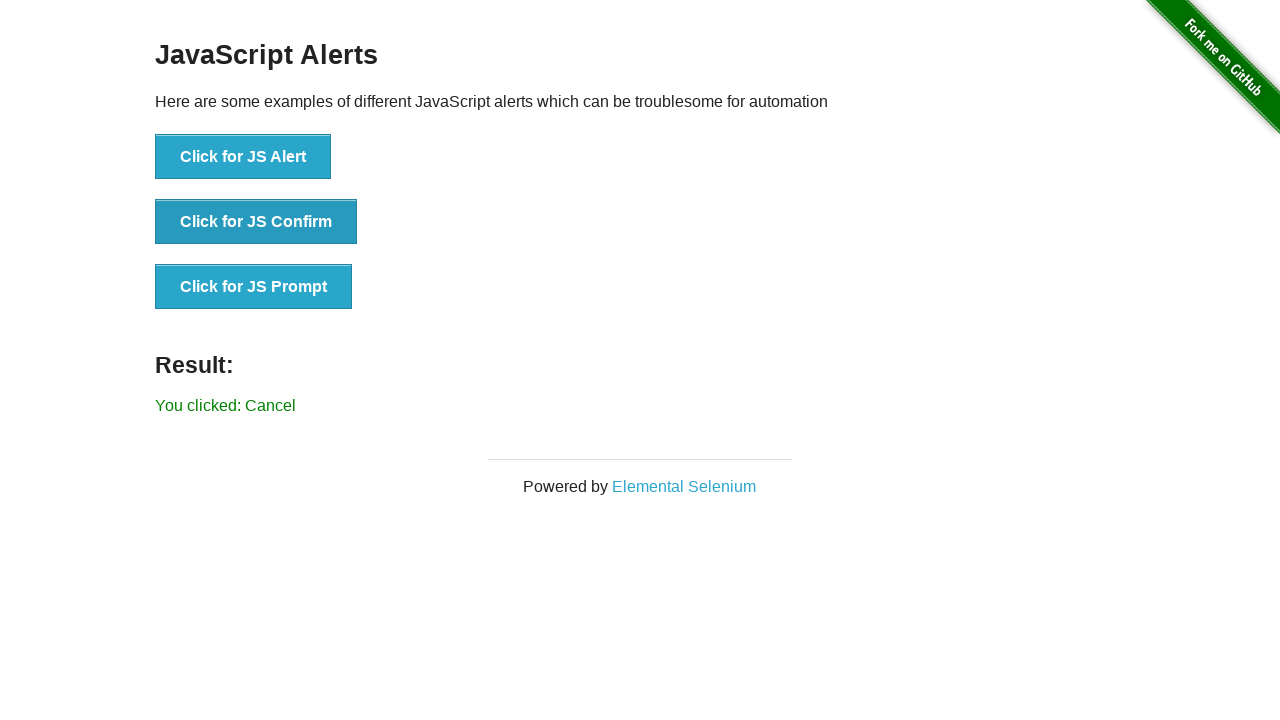

Set up dialog handler to accept alerts
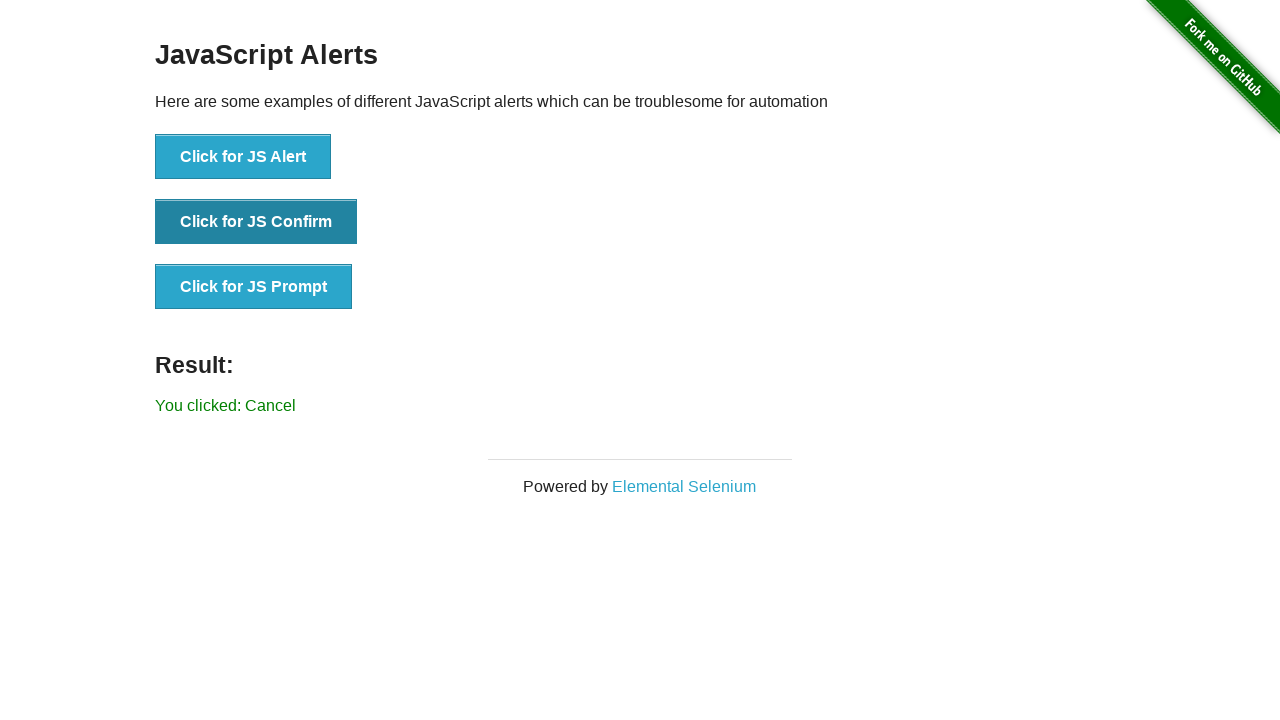

Clicked on JS Confirm button again to trigger and accept the confirm dialog at (256, 222) on xpath=//*[@id='content']/div/ul/li[2]/button
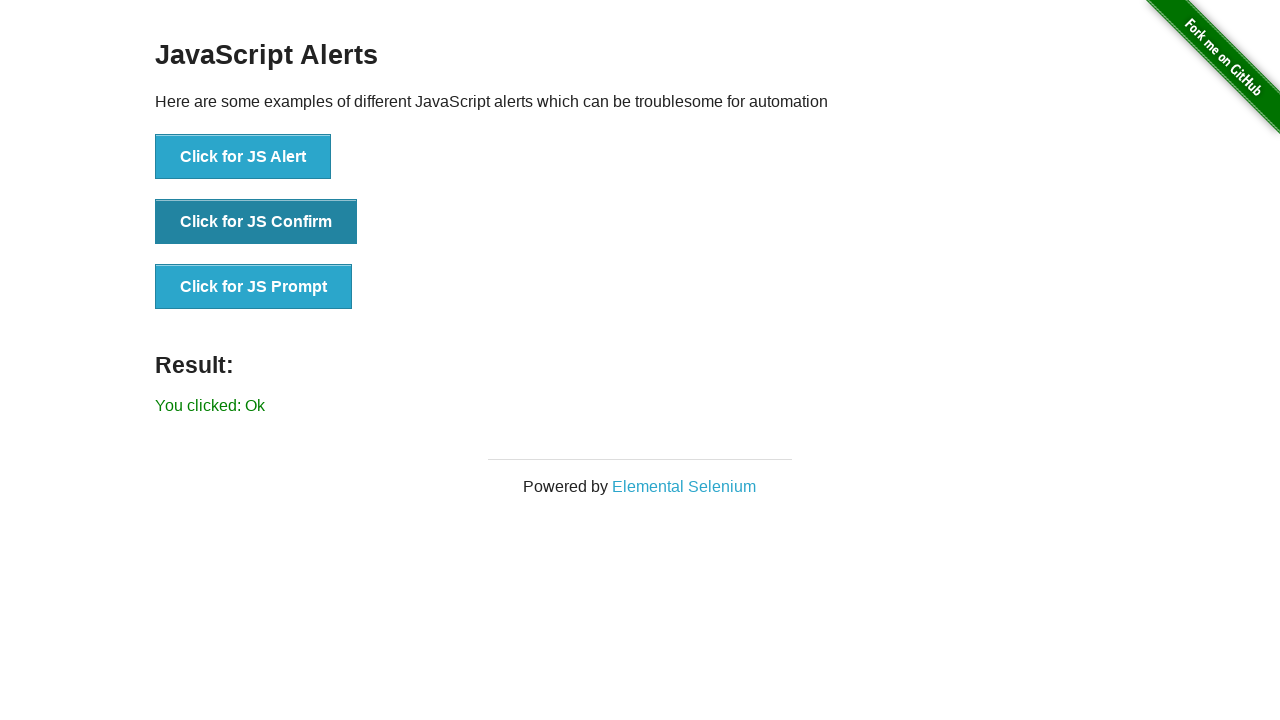

Located result element
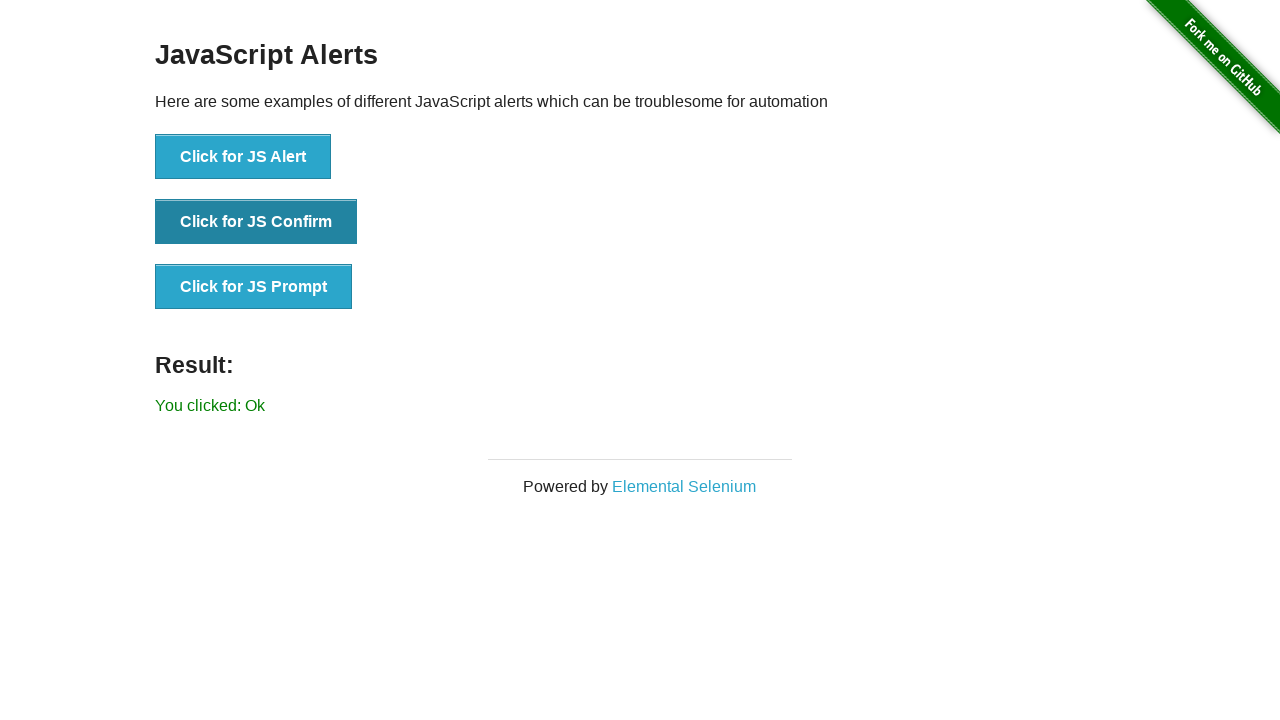

Retrieved result text: 'You clicked: Ok'
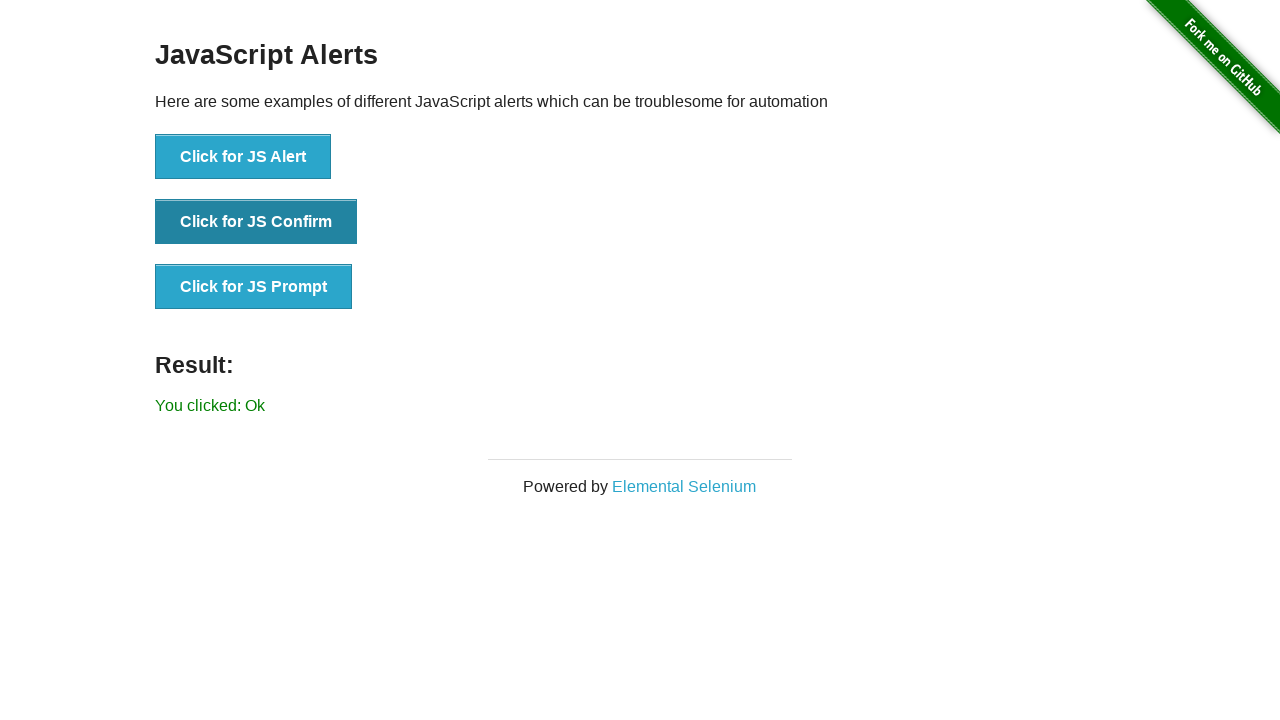

Verified result text matches expected value 'You clicked: Ok'
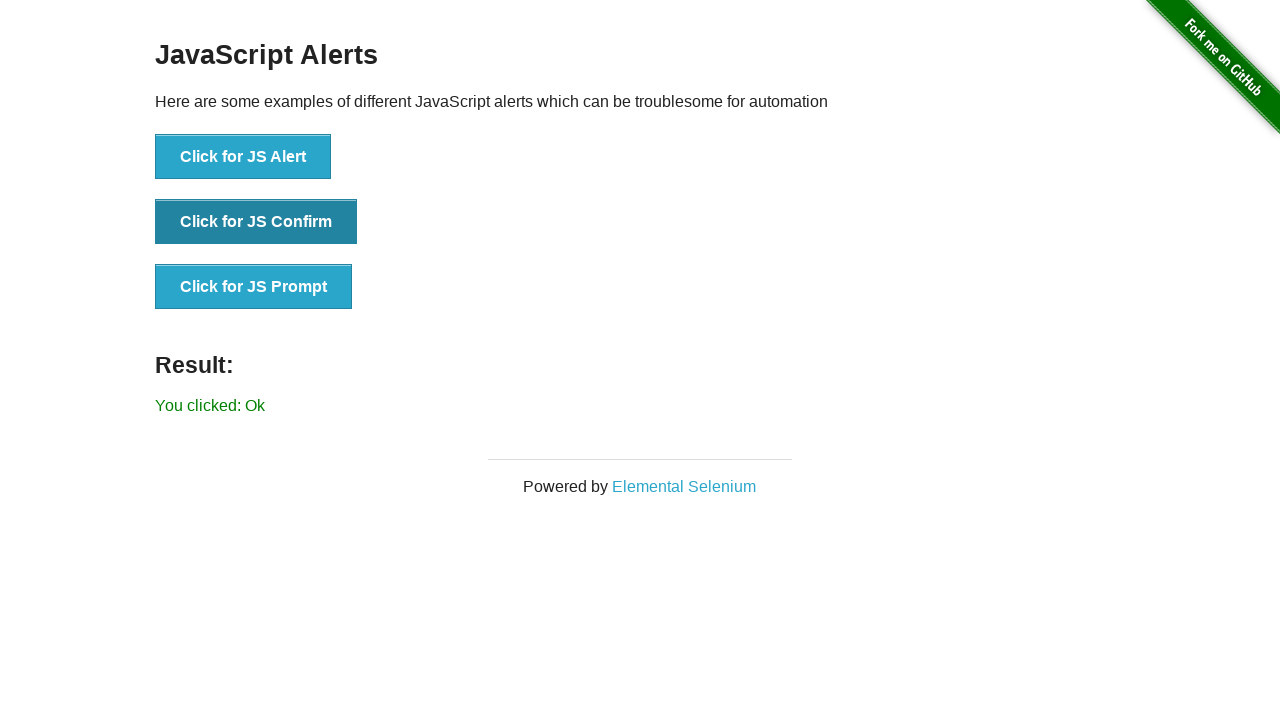

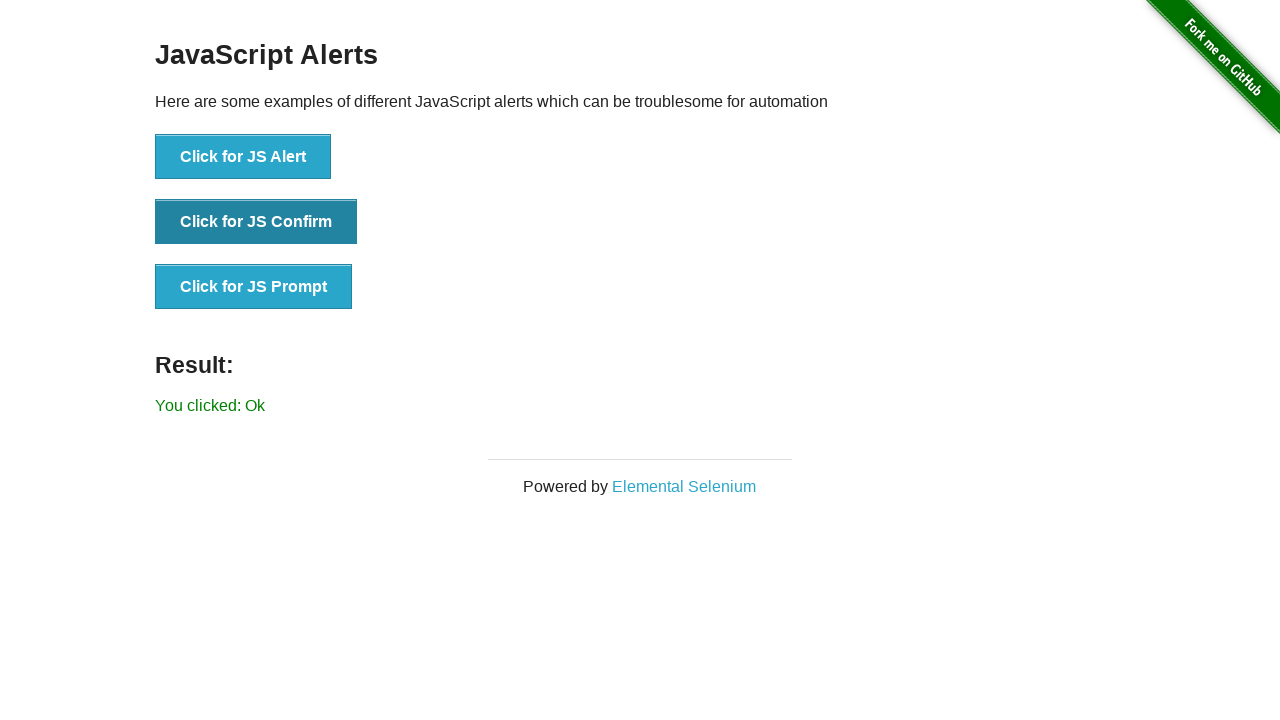